Tests filtering to display only active (non-completed) items

Starting URL: https://demo.playwright.dev/todomvc

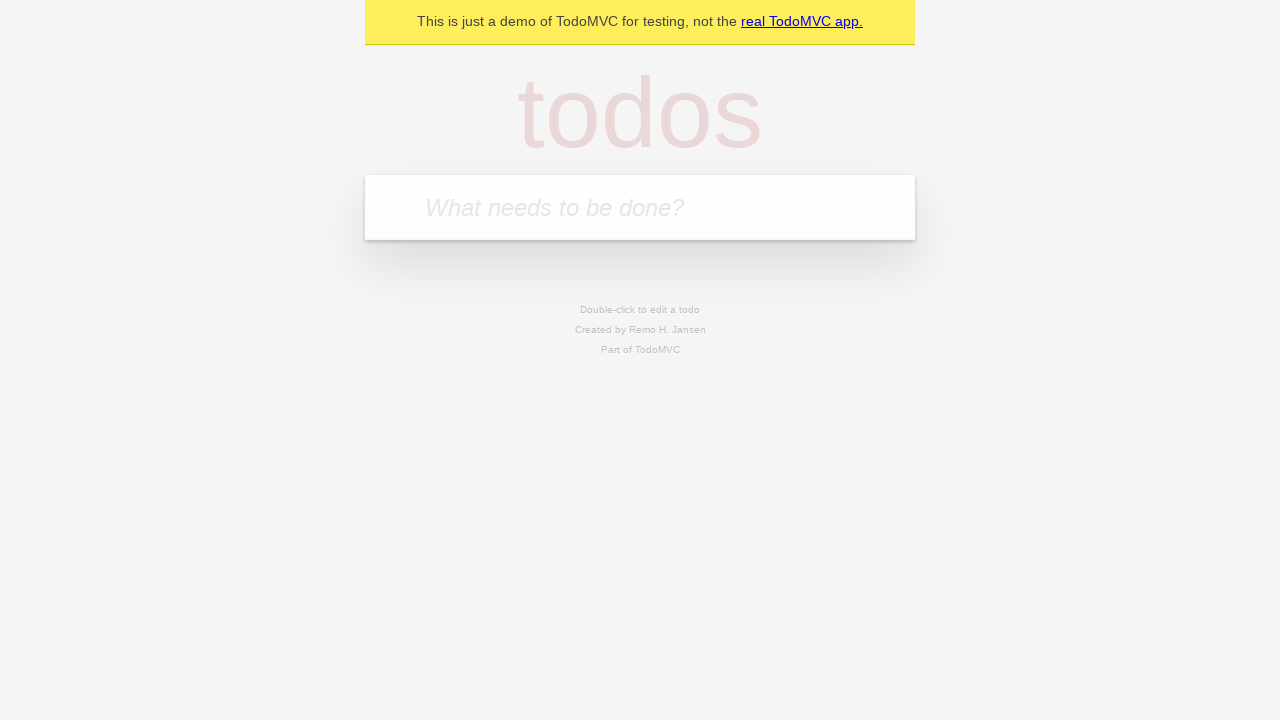

Filled todo input with 'buy some cheese' on internal:attr=[placeholder="What needs to be done?"i]
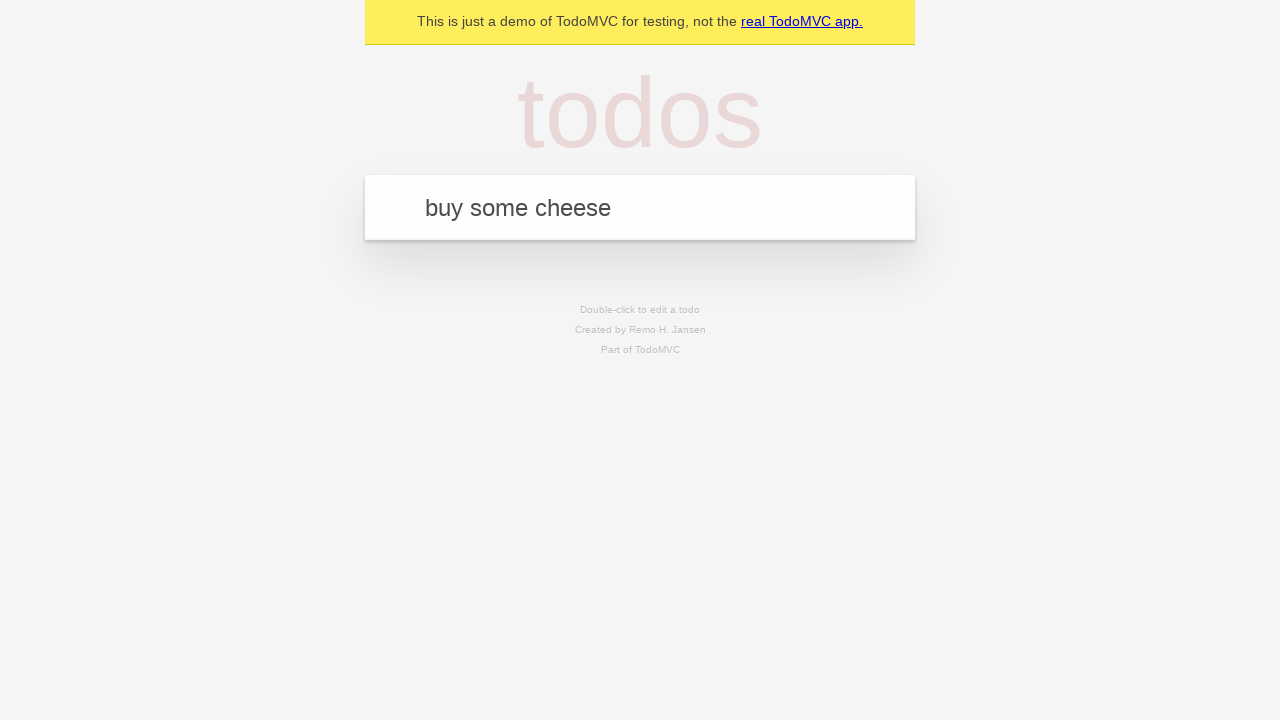

Pressed Enter to create first todo item on internal:attr=[placeholder="What needs to be done?"i]
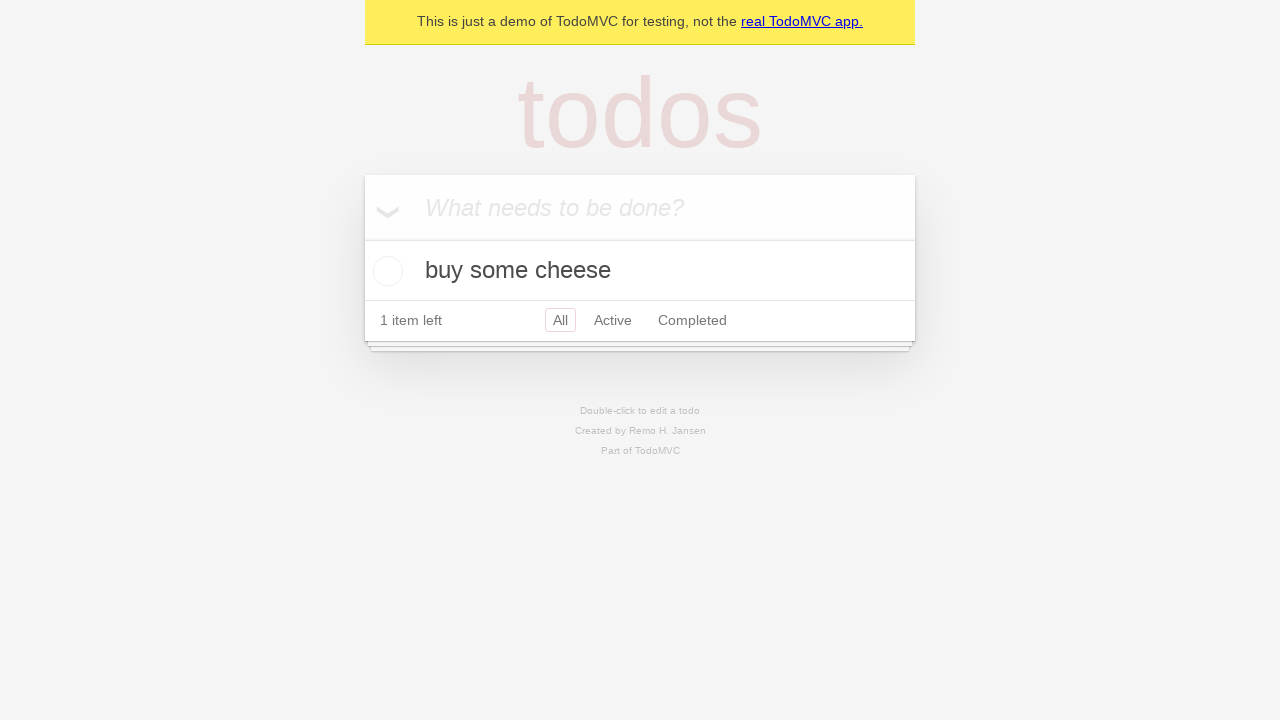

Filled todo input with 'feed the cat' on internal:attr=[placeholder="What needs to be done?"i]
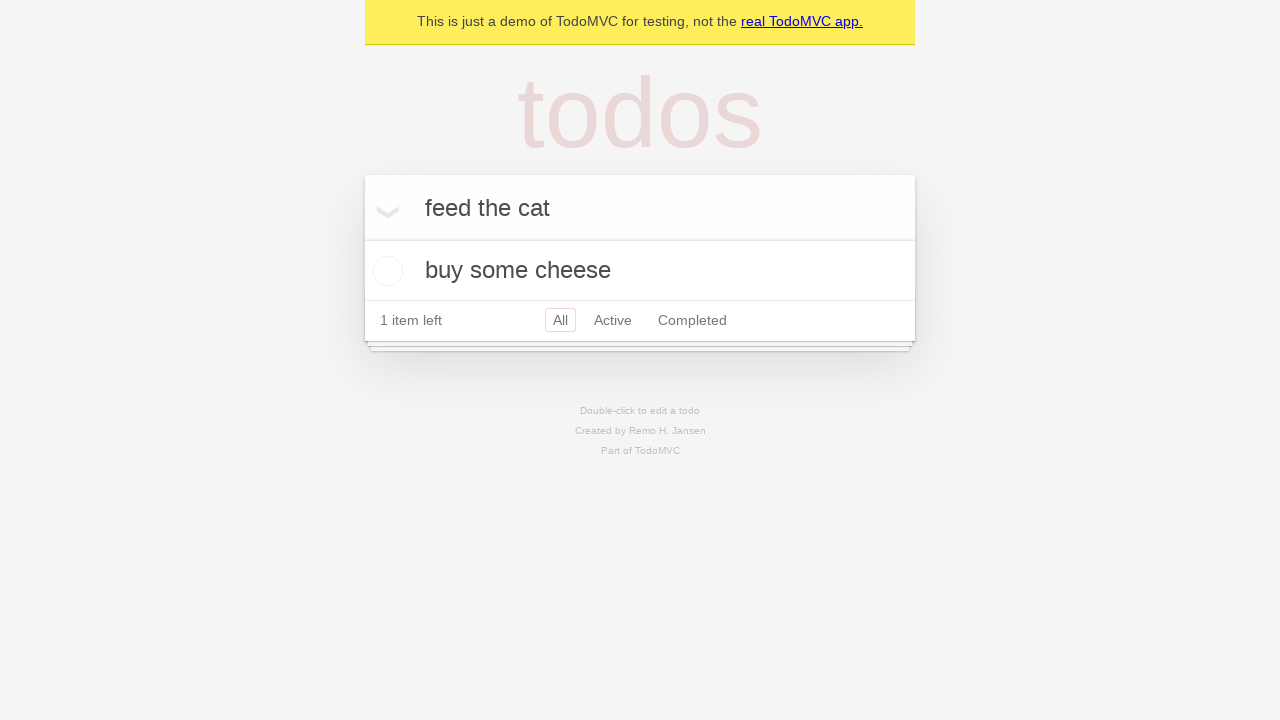

Pressed Enter to create second todo item on internal:attr=[placeholder="What needs to be done?"i]
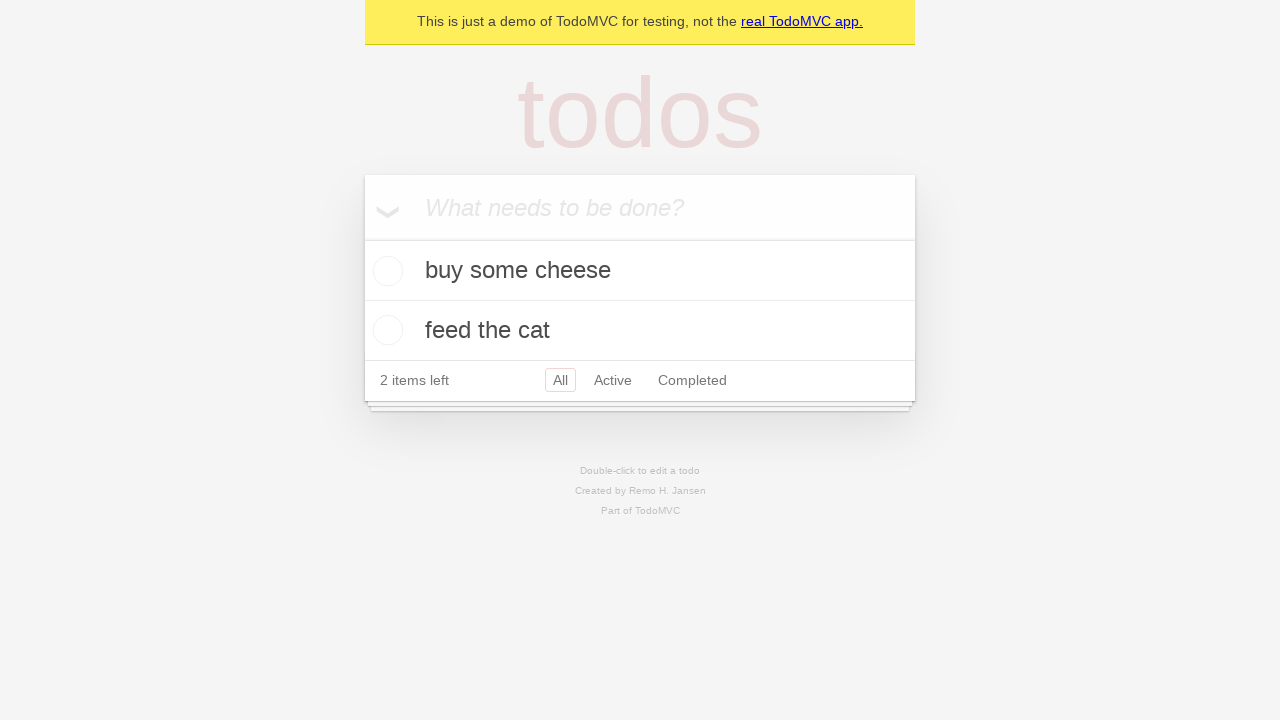

Filled todo input with 'book a doctors appointment' on internal:attr=[placeholder="What needs to be done?"i]
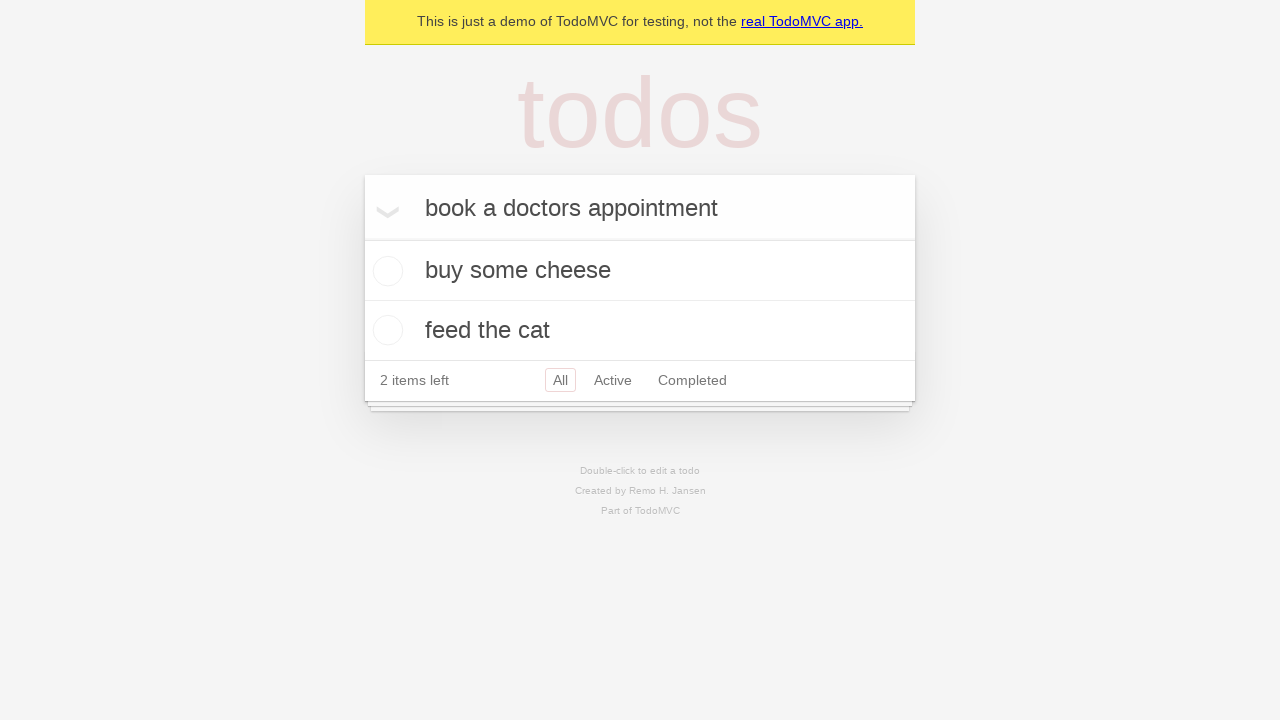

Pressed Enter to create third todo item on internal:attr=[placeholder="What needs to be done?"i]
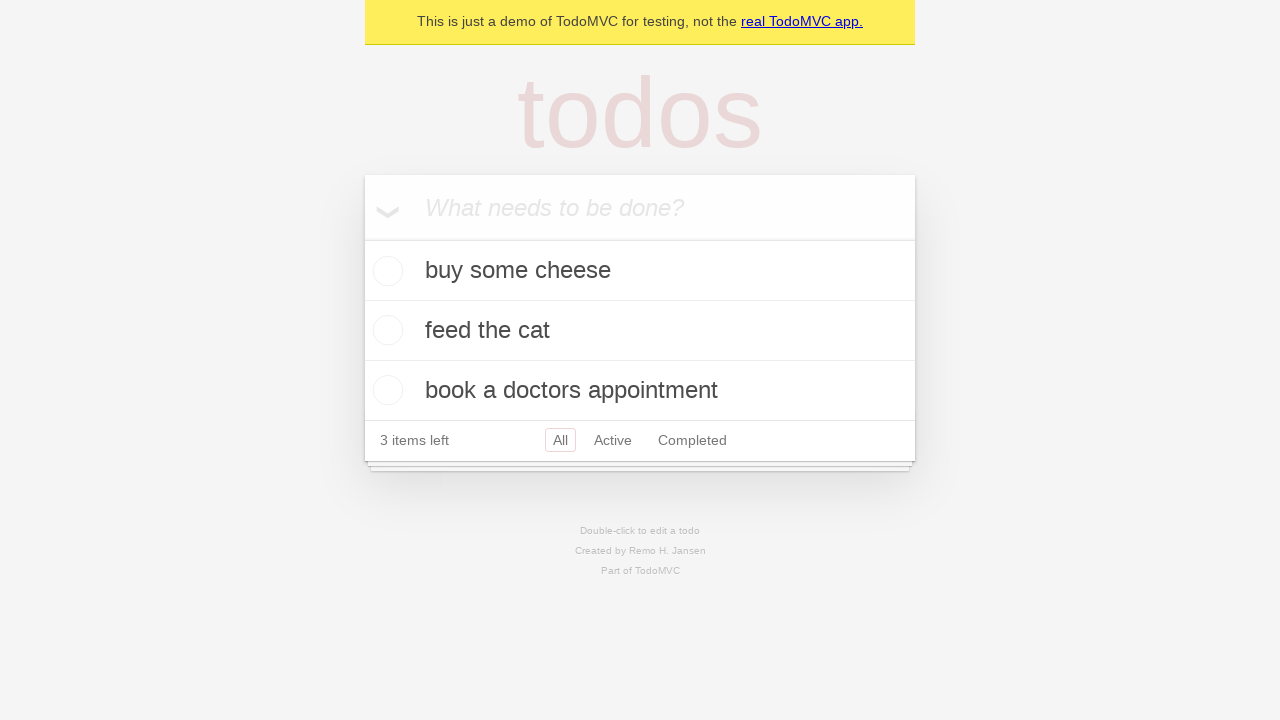

Checked the second todo item 'feed the cat' at (385, 330) on internal:testid=[data-testid="todo-item"s] >> nth=1 >> internal:role=checkbox
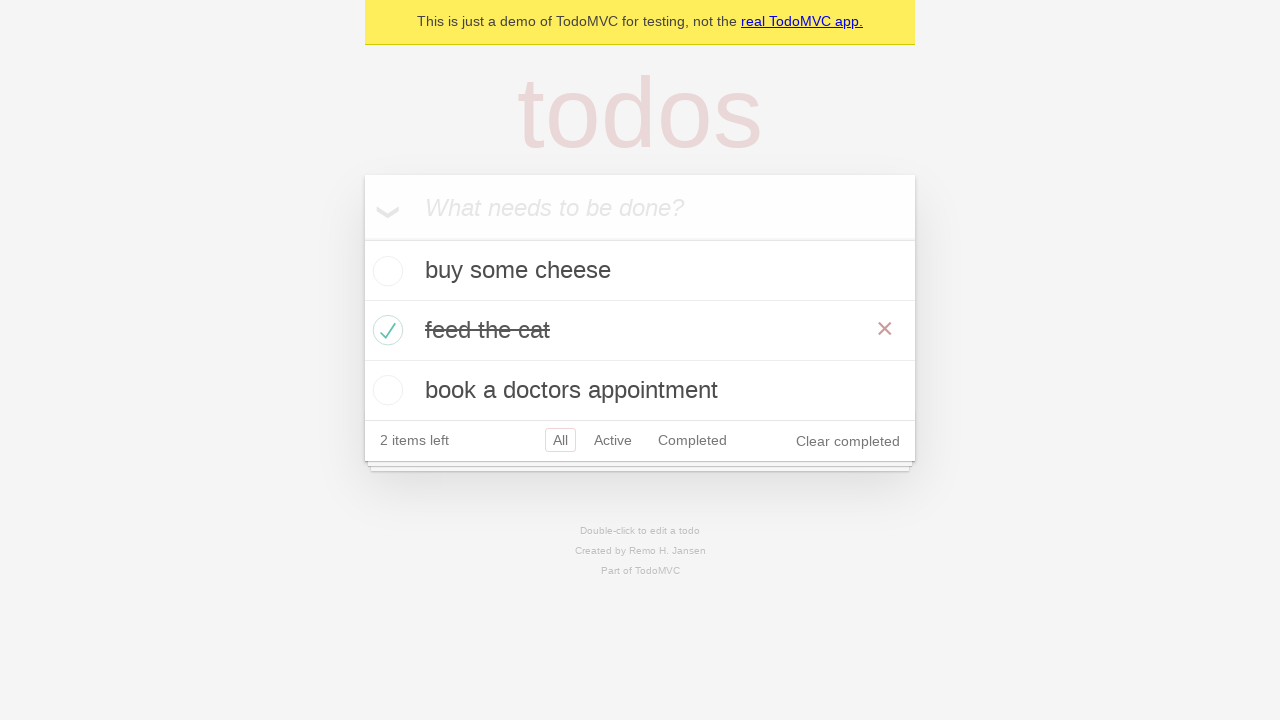

Clicked Active filter to display only active items at (613, 440) on internal:role=link[name="Active"i]
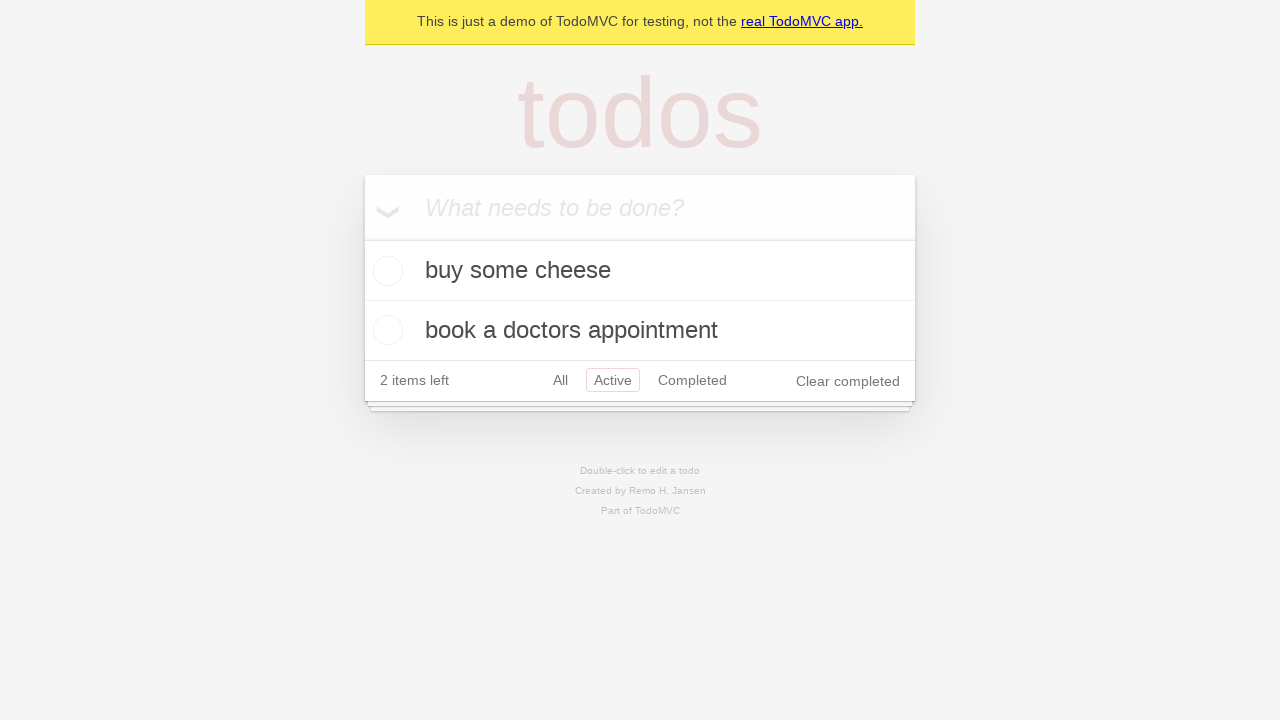

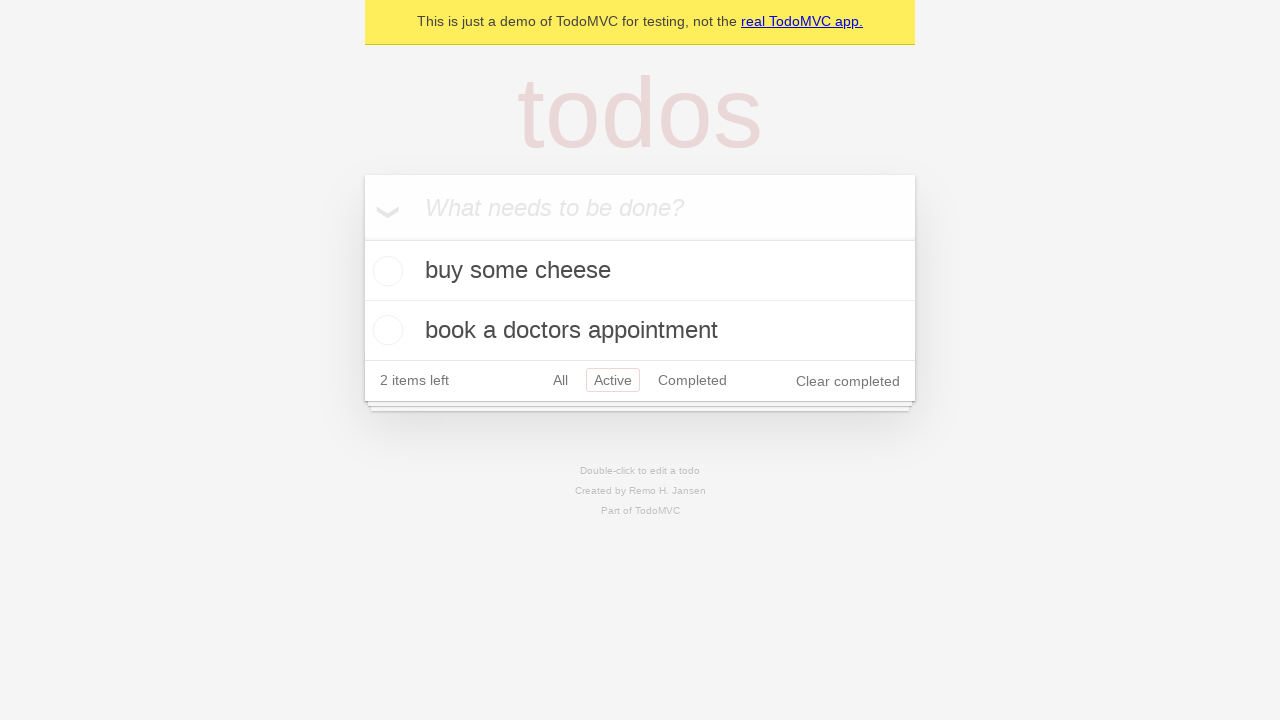